Navigates to the OrangeHRM homepage and verifies the page loads successfully

Starting URL: https://www.orangehrm.com/

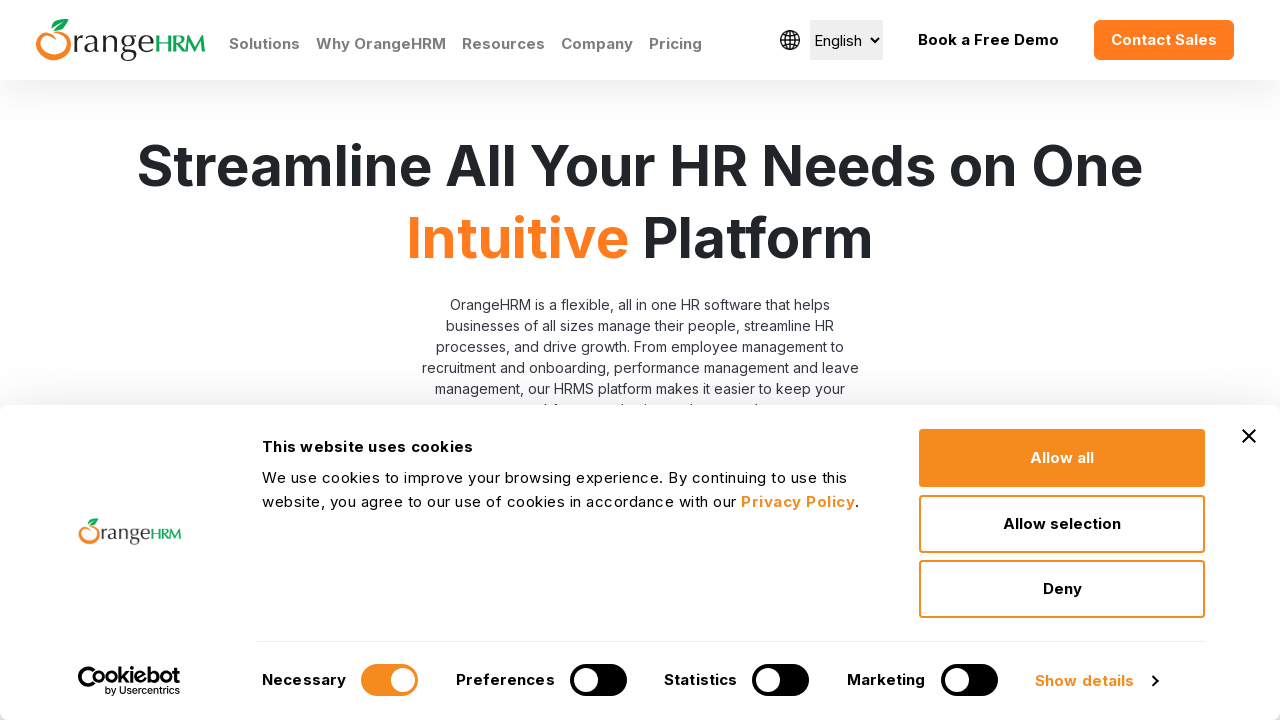

Navigated to OrangeHRM homepage
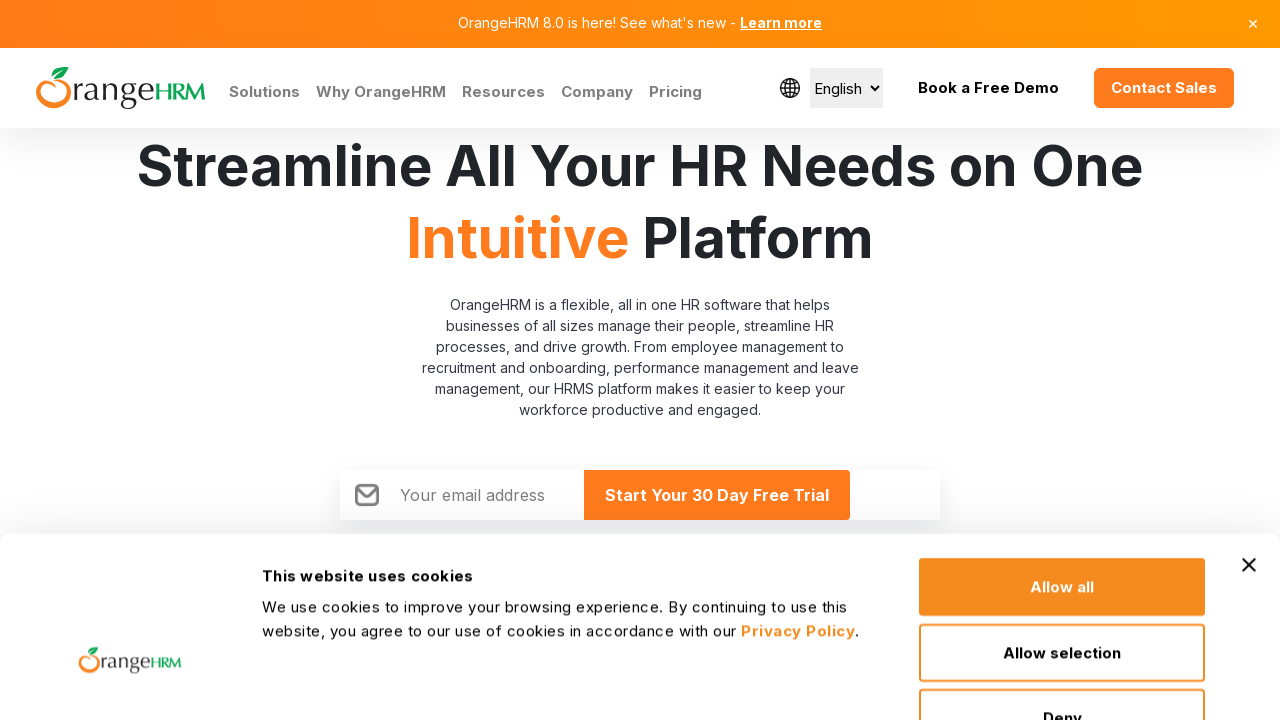

Page DOM loaded successfully
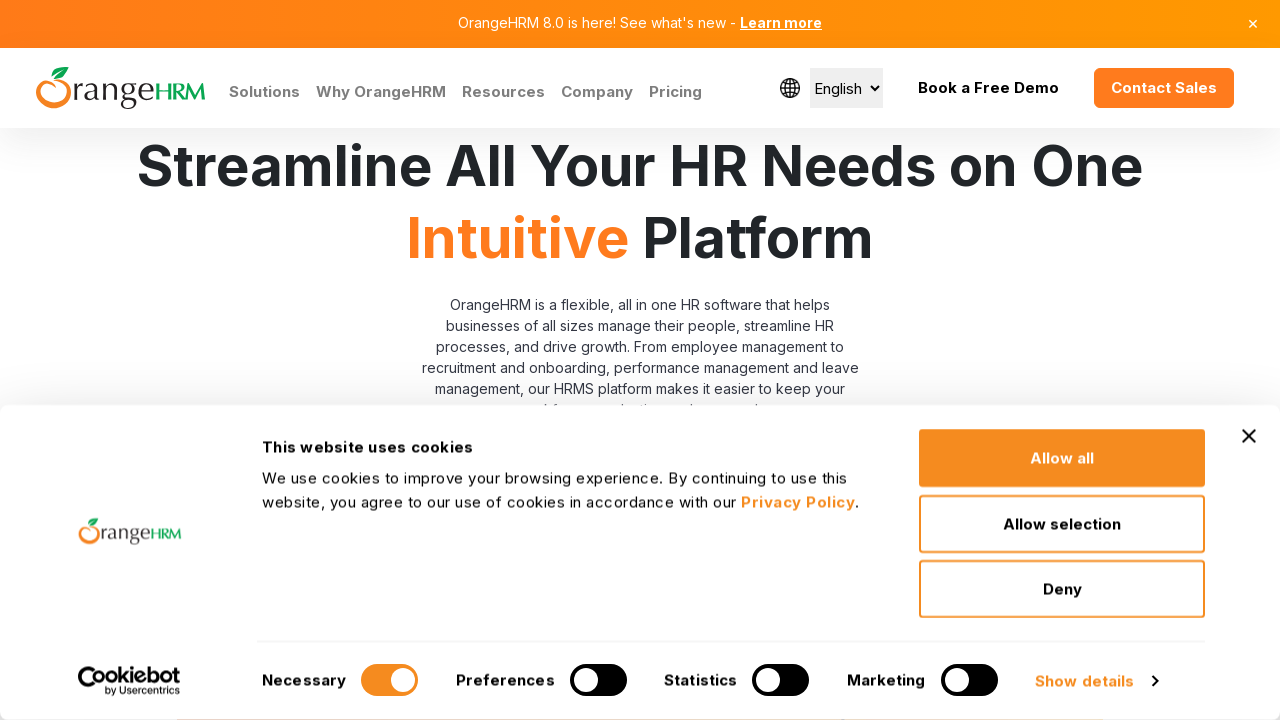

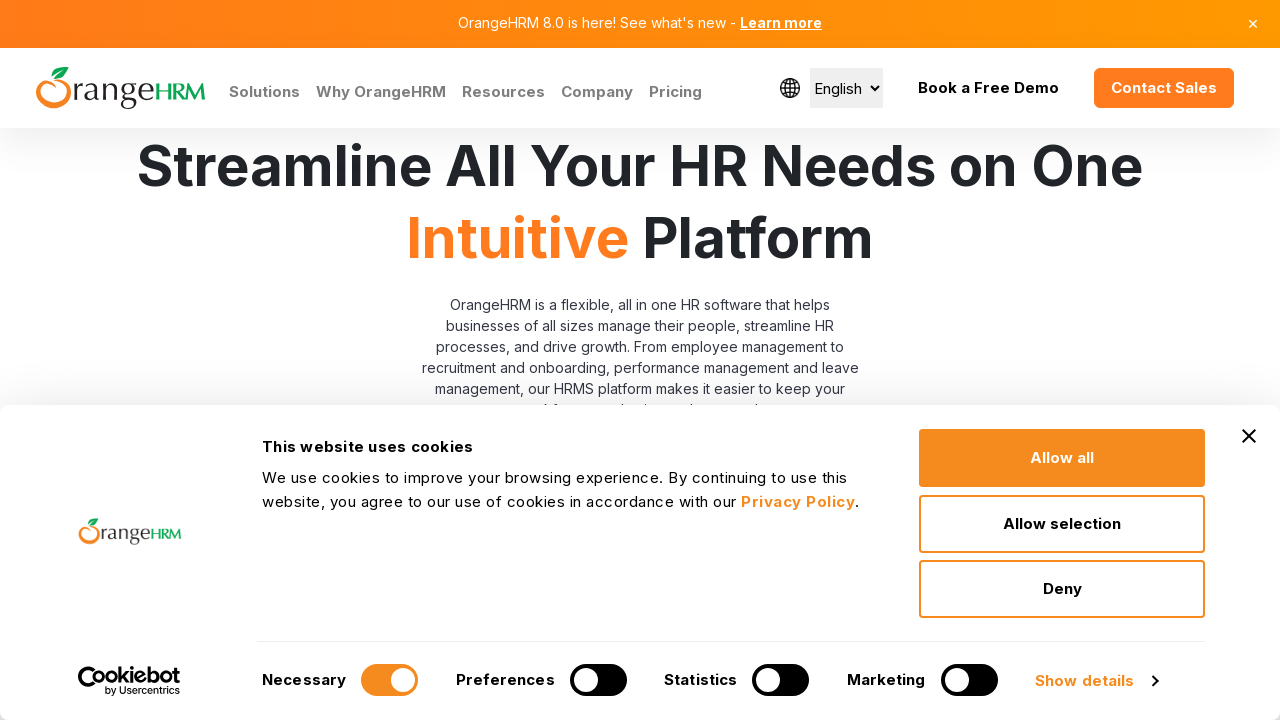